Tests double-click functionality on a button element at DemoQA's buttons demo page, verifying that double-click actions work correctly.

Starting URL: https://demoqa.com/buttons

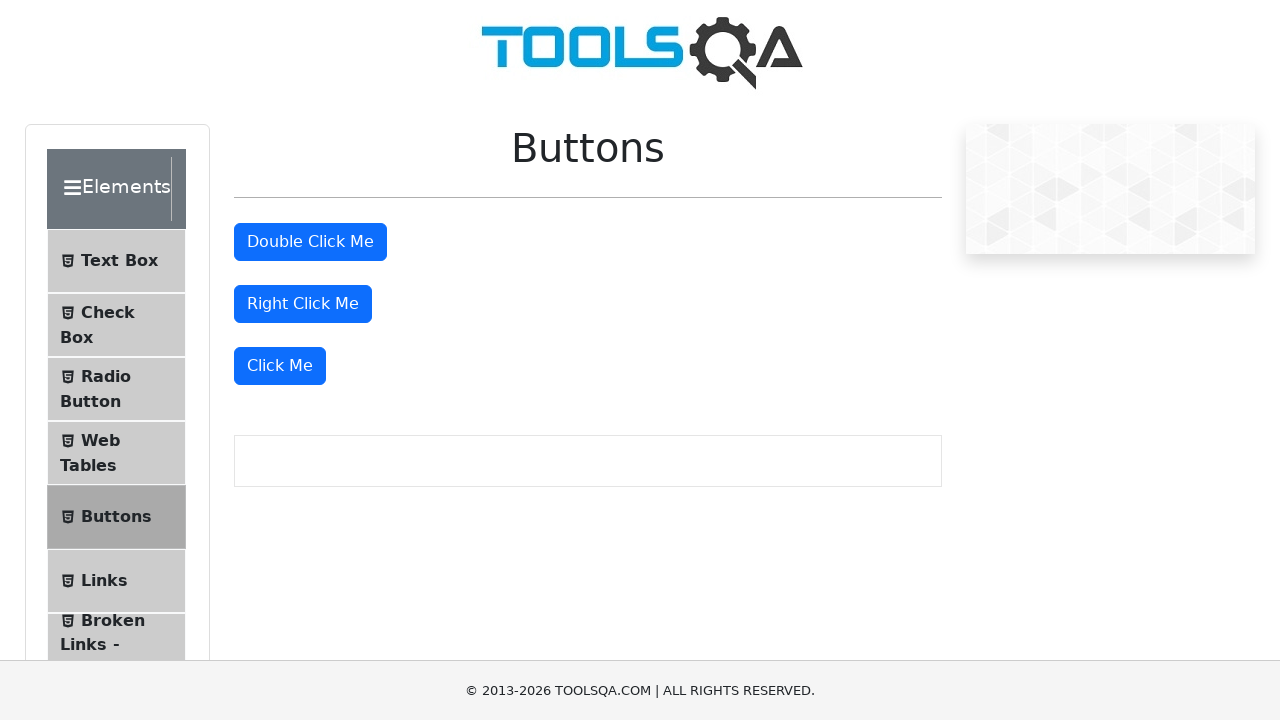

Double-click button element is visible on the page
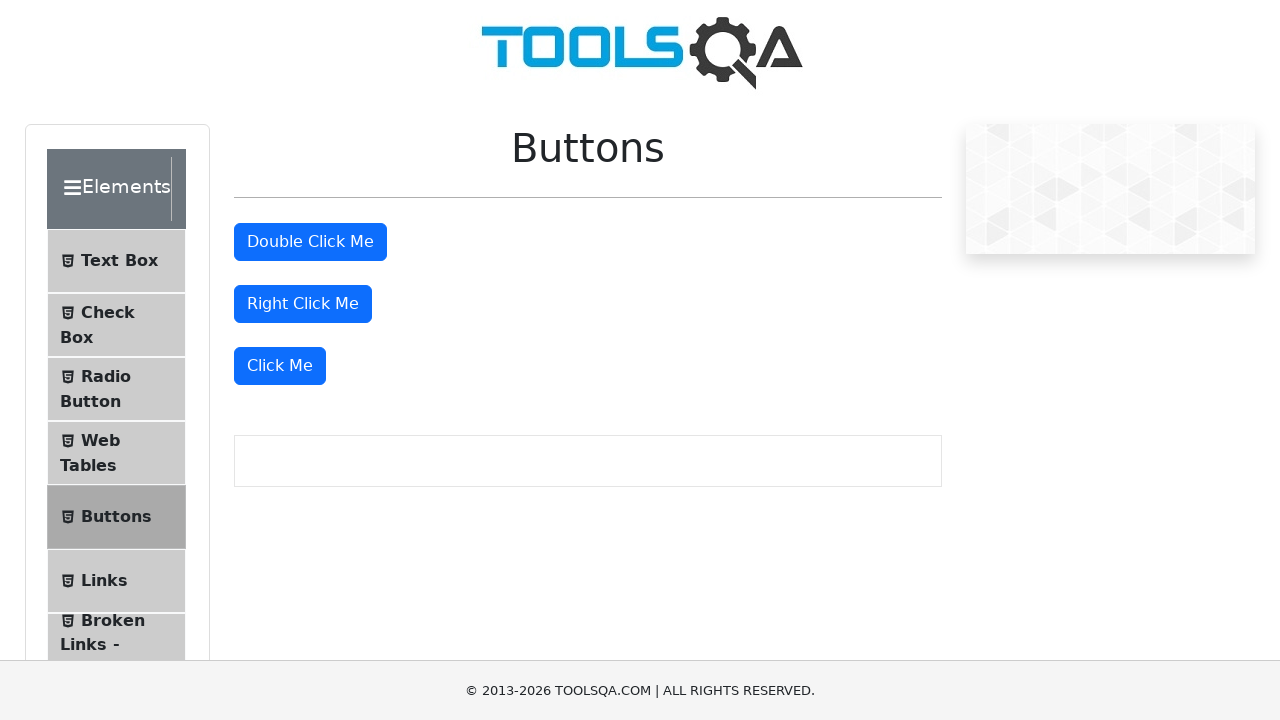

Performed double-click action on the button element at (310, 242) on #doubleClickBtn
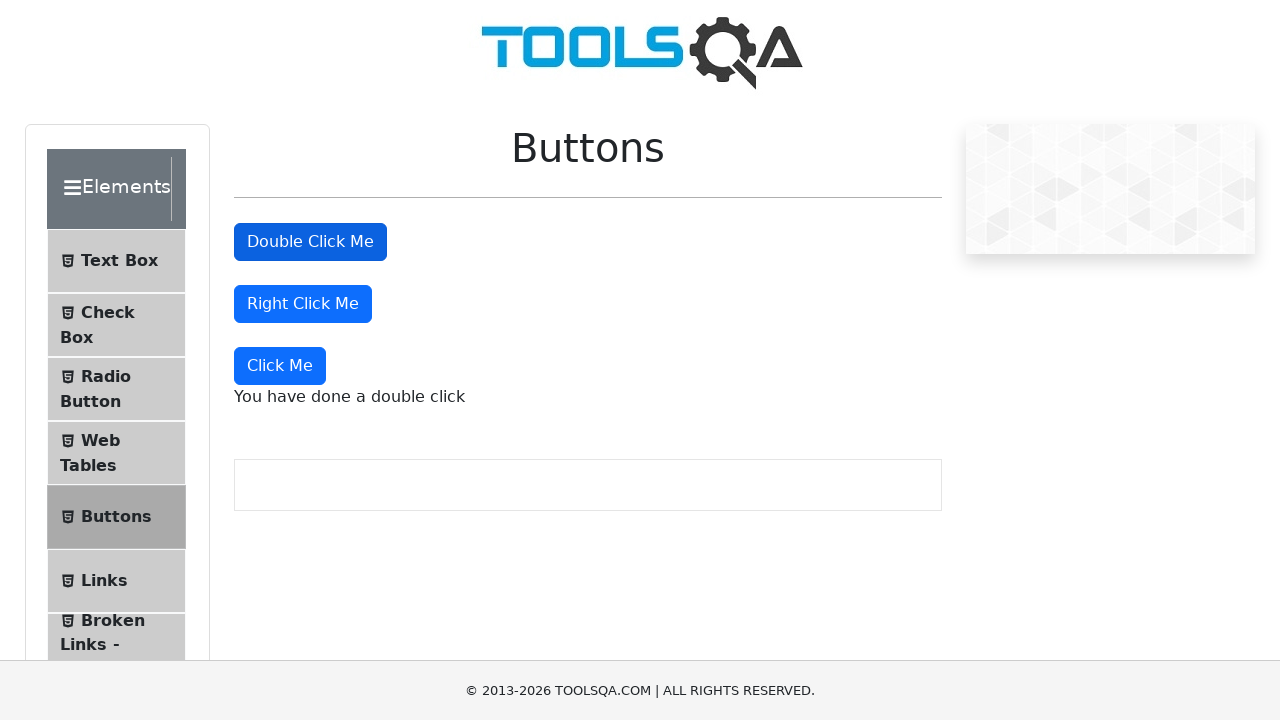

Success message appeared confirming double-click functionality
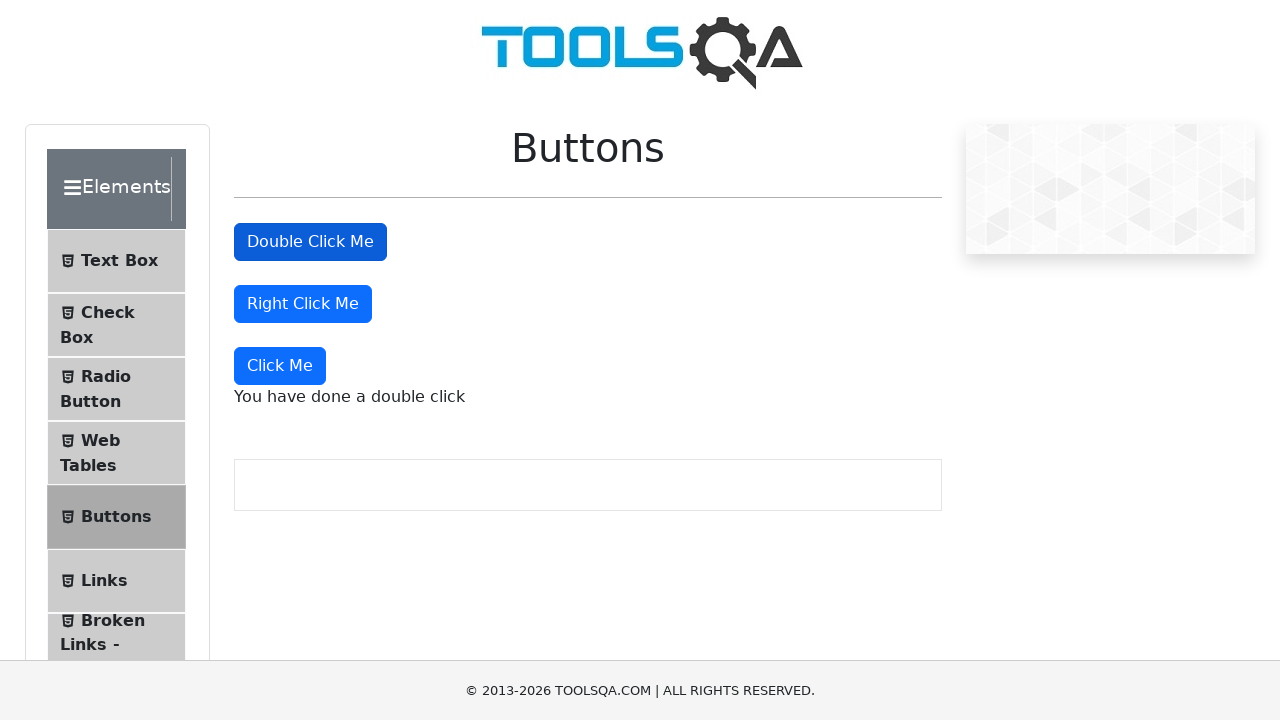

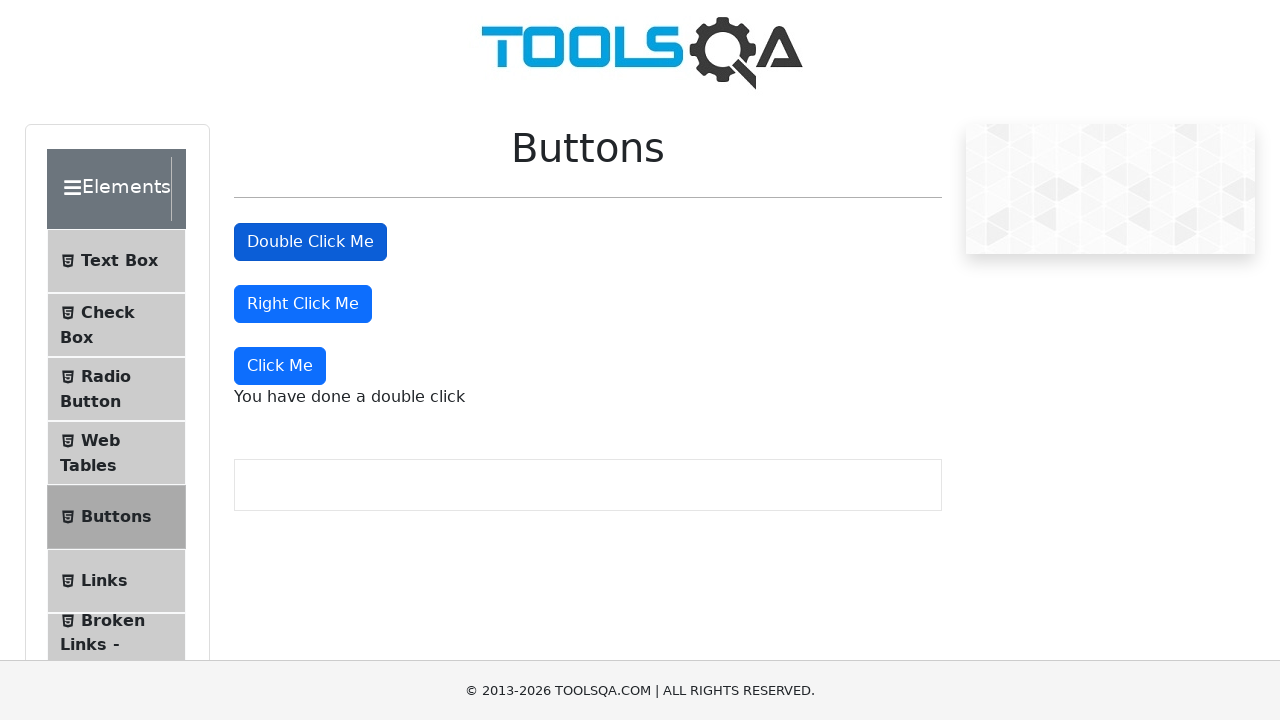